Tests JavaScript prompt dialog by clicking the third alert button, entering text "Abdullah" into the prompt, accepting it, and verifying the result contains the entered text

Starting URL: https://the-internet.herokuapp.com/javascript_alerts

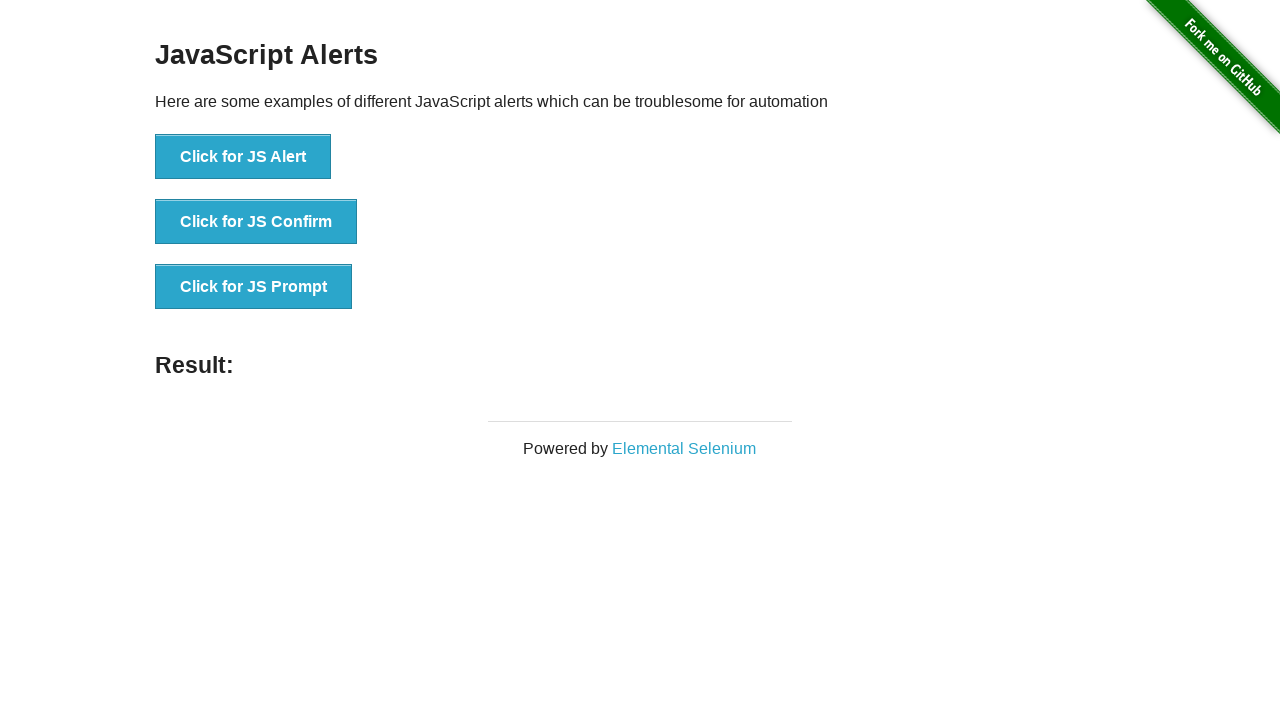

Set up dialog handler to accept prompt with text 'Abdullah'
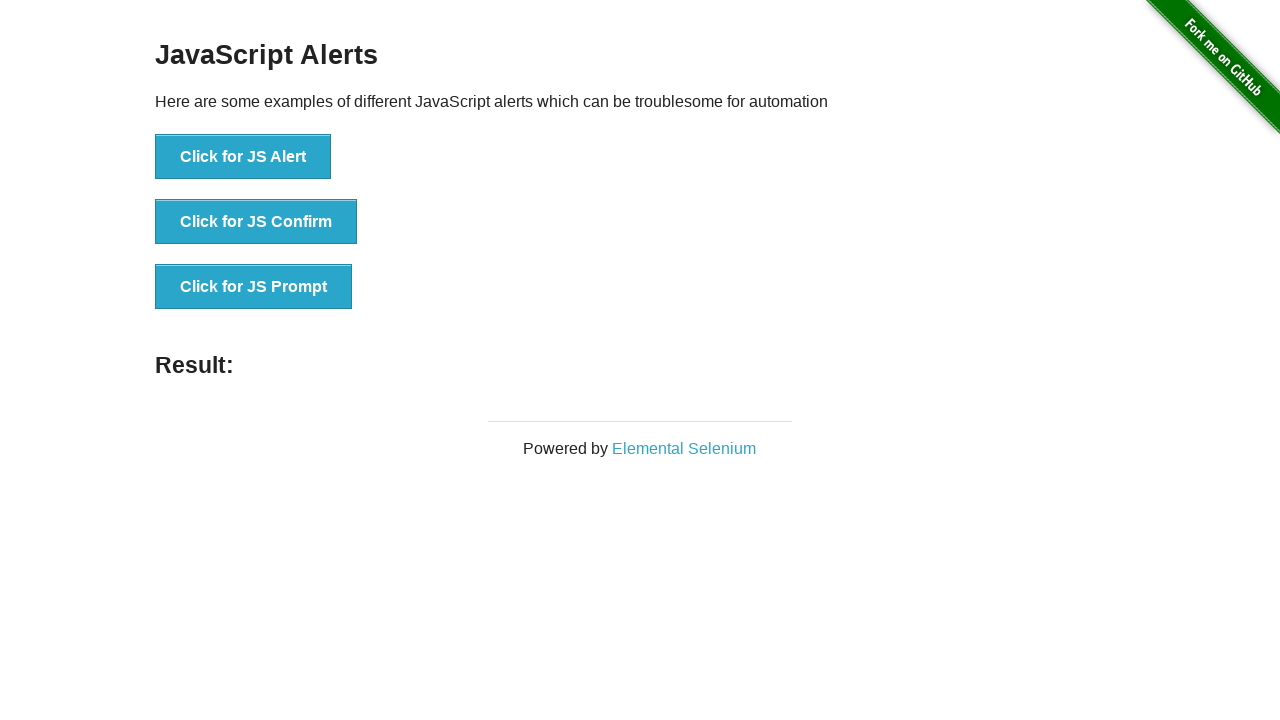

Clicked the JS Prompt button at (254, 287) on xpath=//*[text()='Click for JS Prompt']
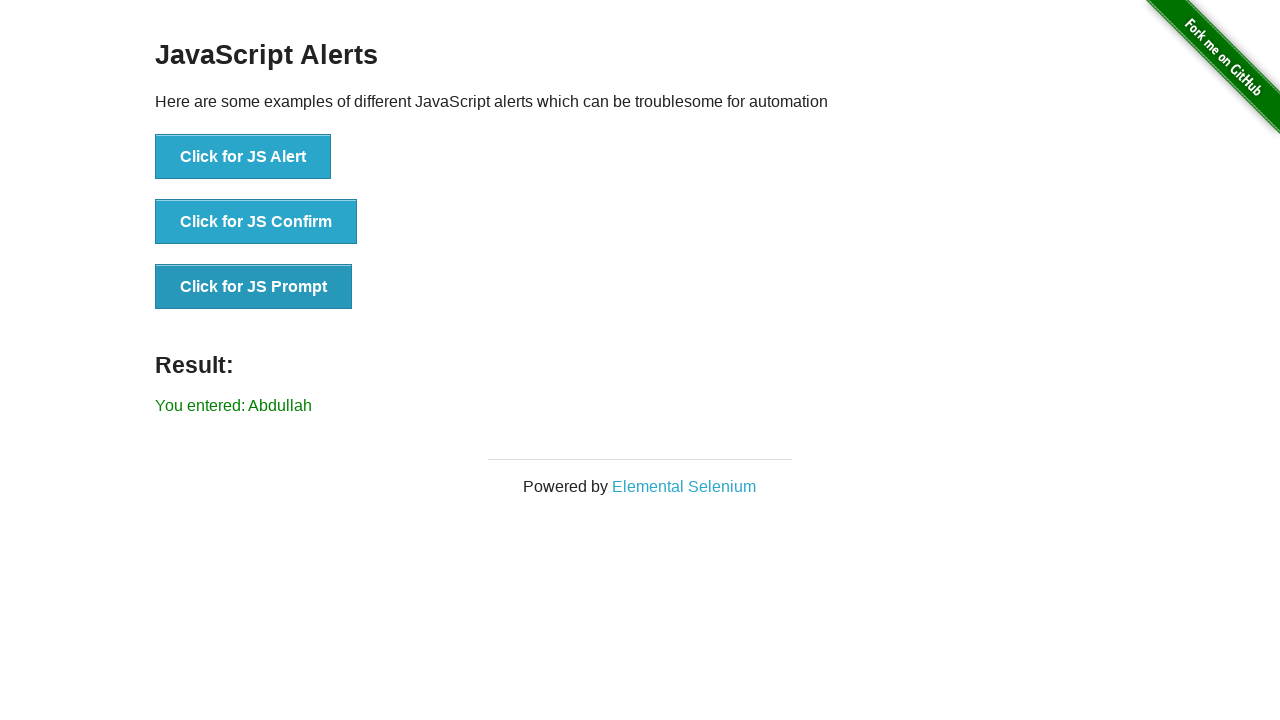

Result element loaded after prompt dialog closed
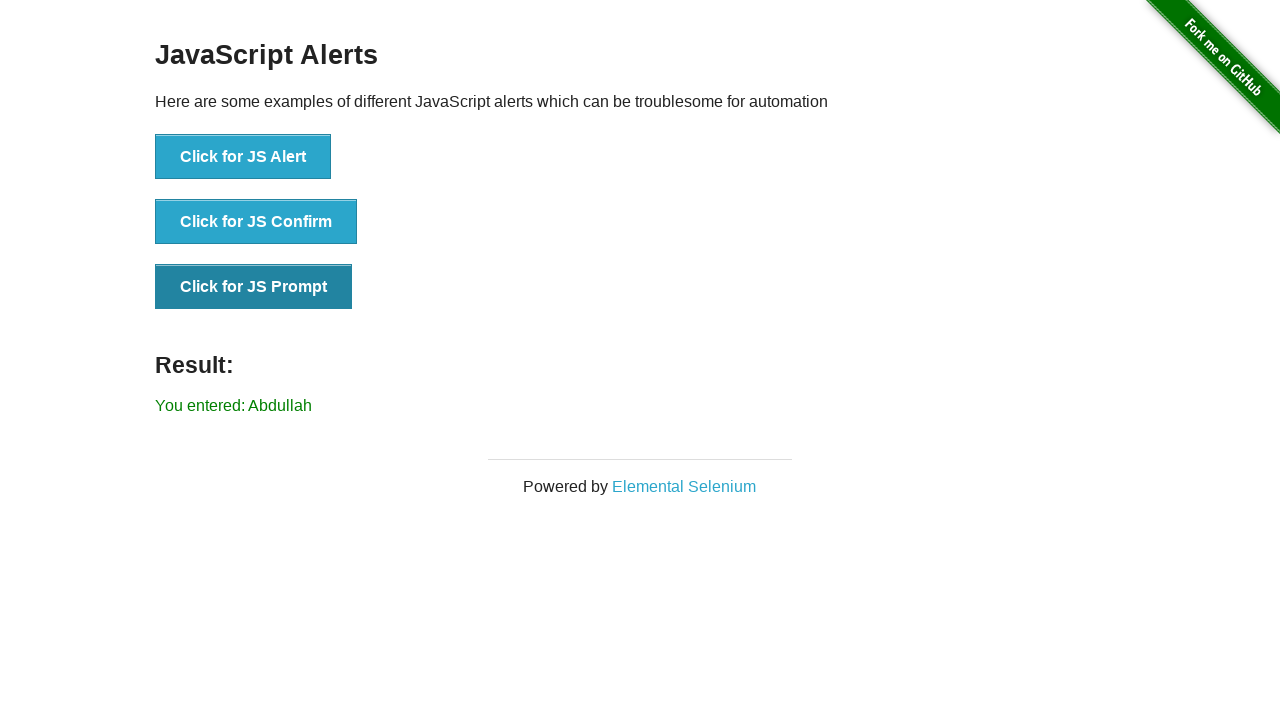

Retrieved result text content
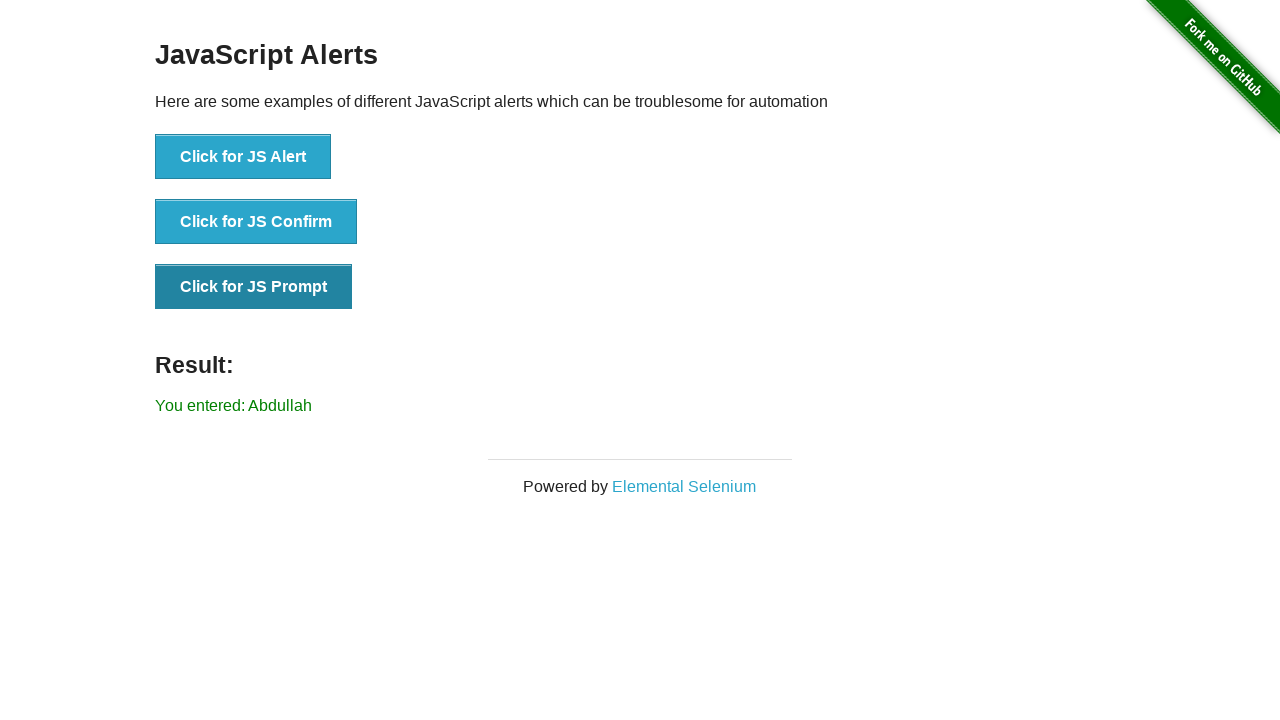

Verified result text contains 'Abdullah'
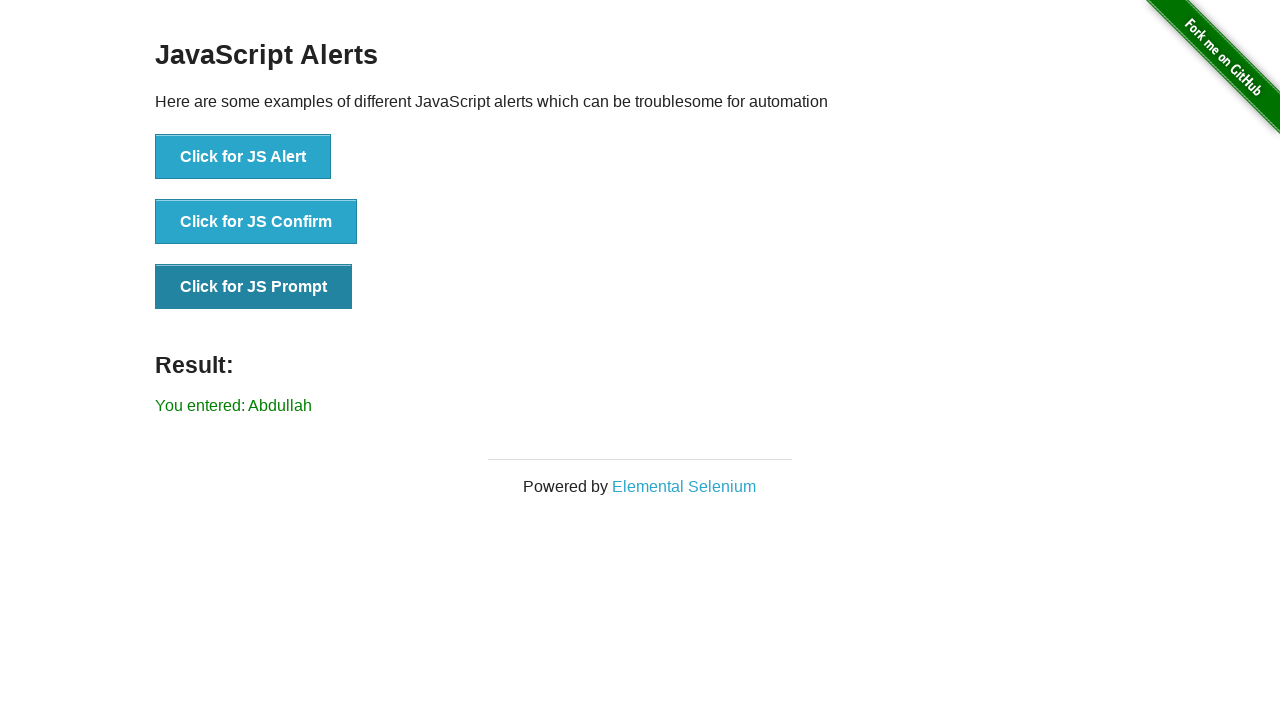

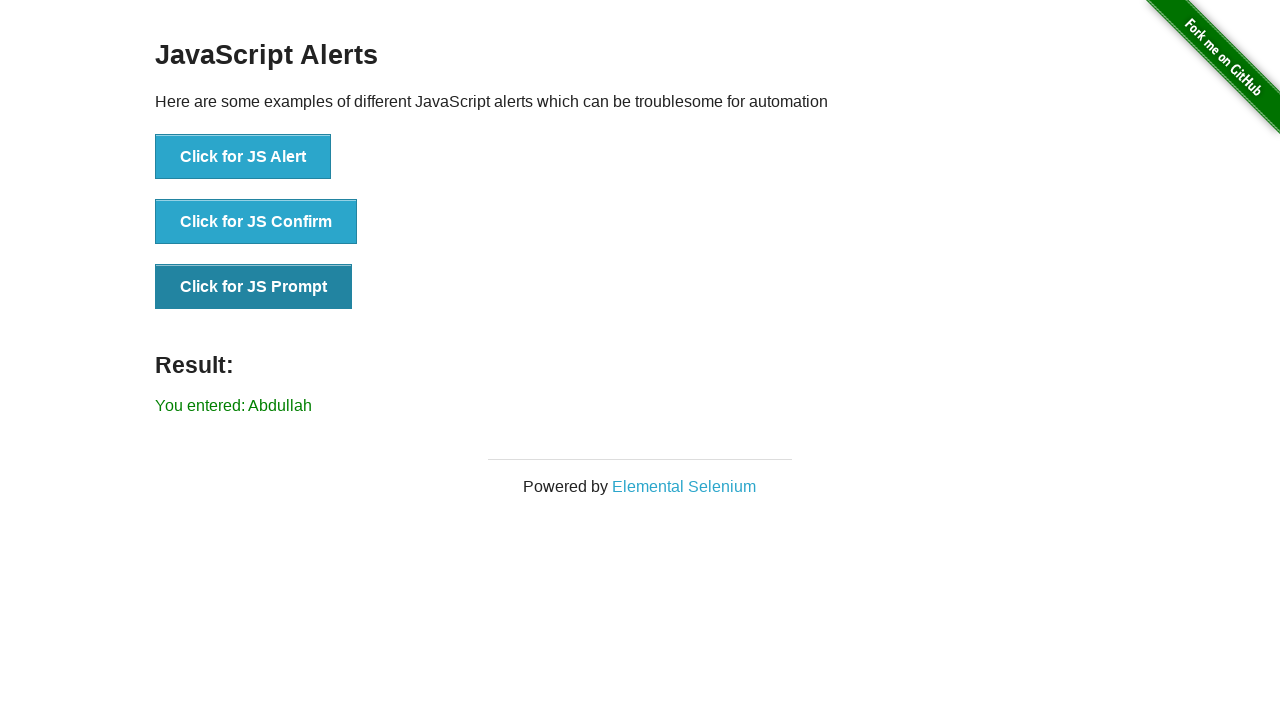